Tests navigation to the "Books for preorder" section by clicking the corresponding link and verifying the URL changes correctly

Starting URL: https://www.labirint.ru/club/

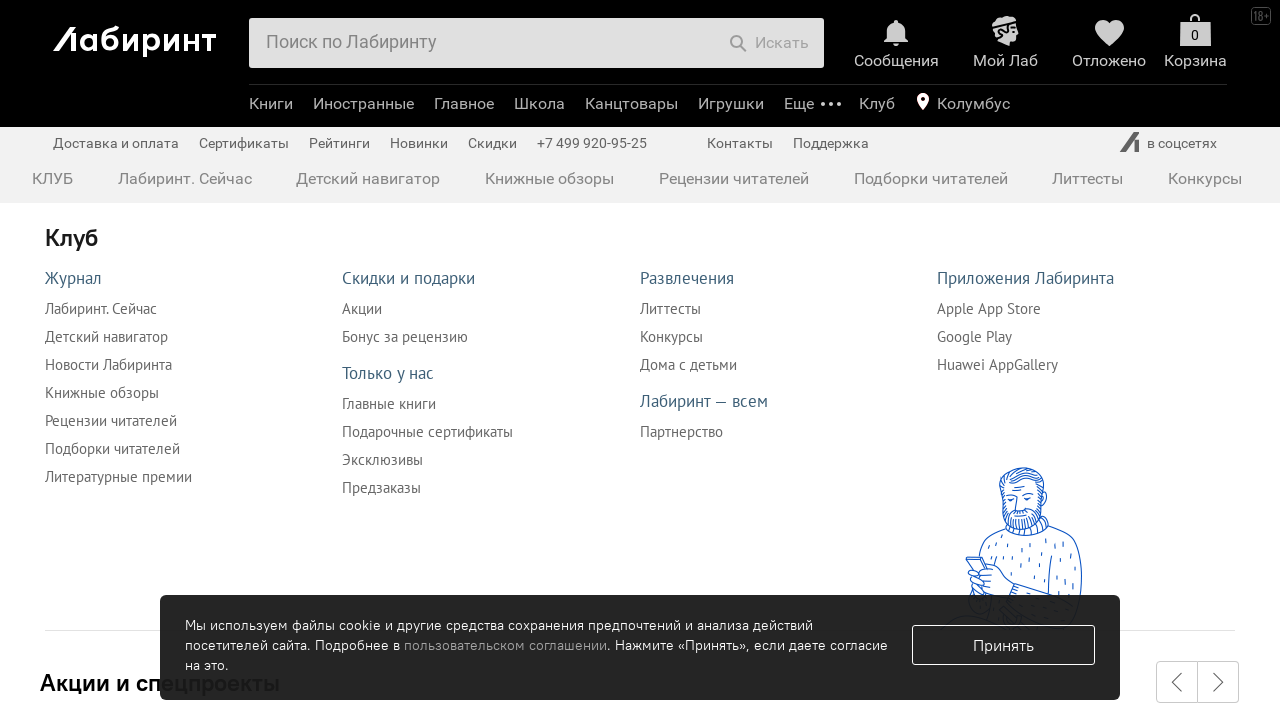

Clicked on the 'Books for preorder' link at (382, 488) on a[href="/top/skoro-v-prodazhe/"]
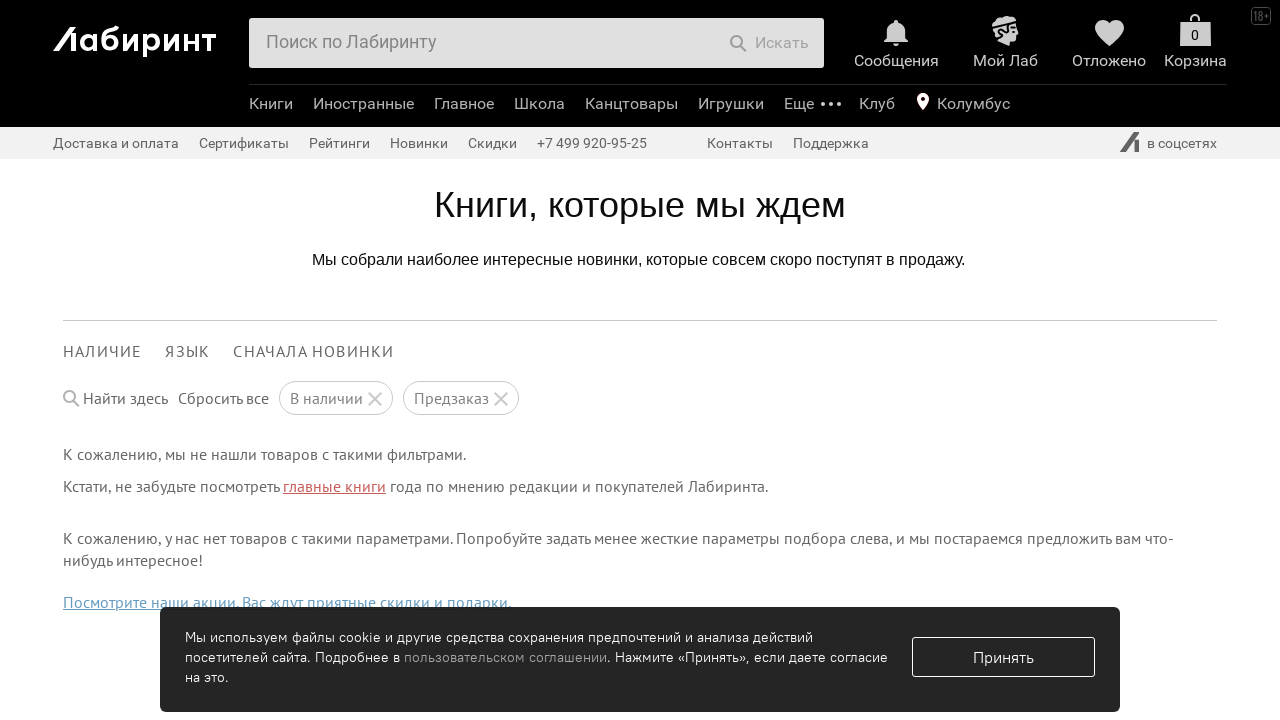

Verified navigation to 'Books for preorder' section - URL changed to /top/skoro-v-prodazhe/
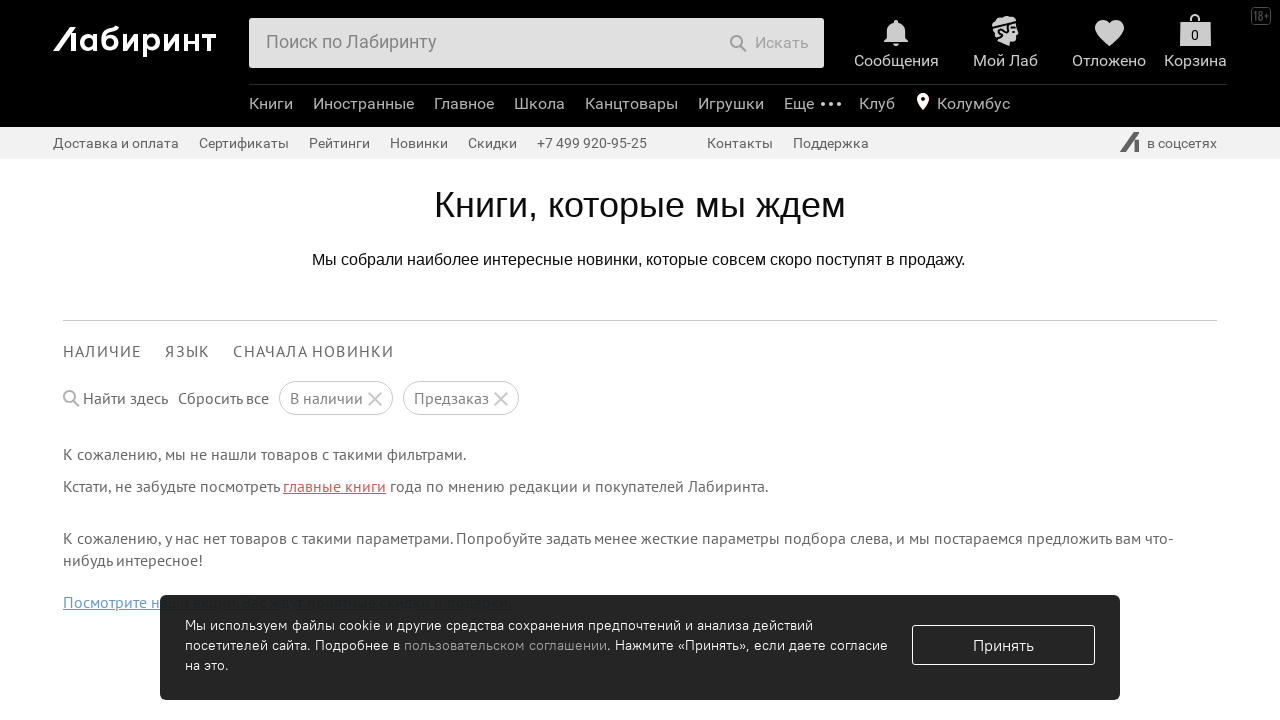

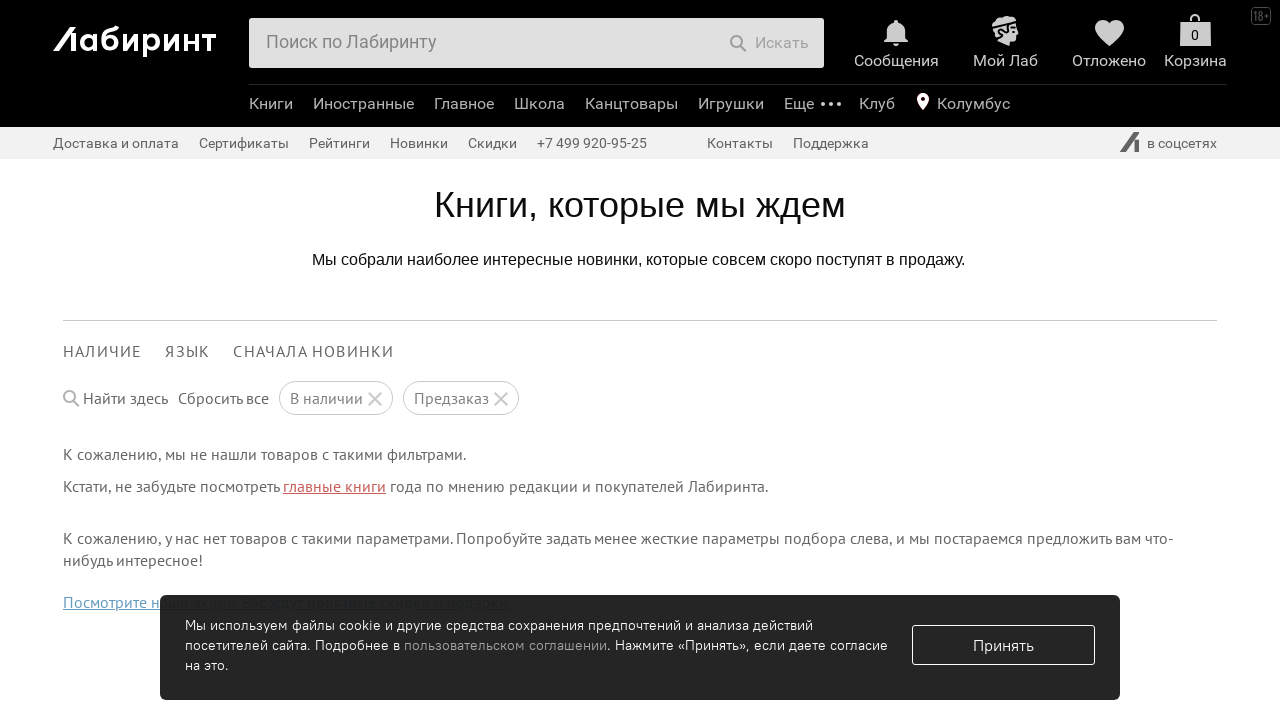